Navigates to YouTube.com and verifies the page loads by checking the title is present

Starting URL: https://www.youtube.com

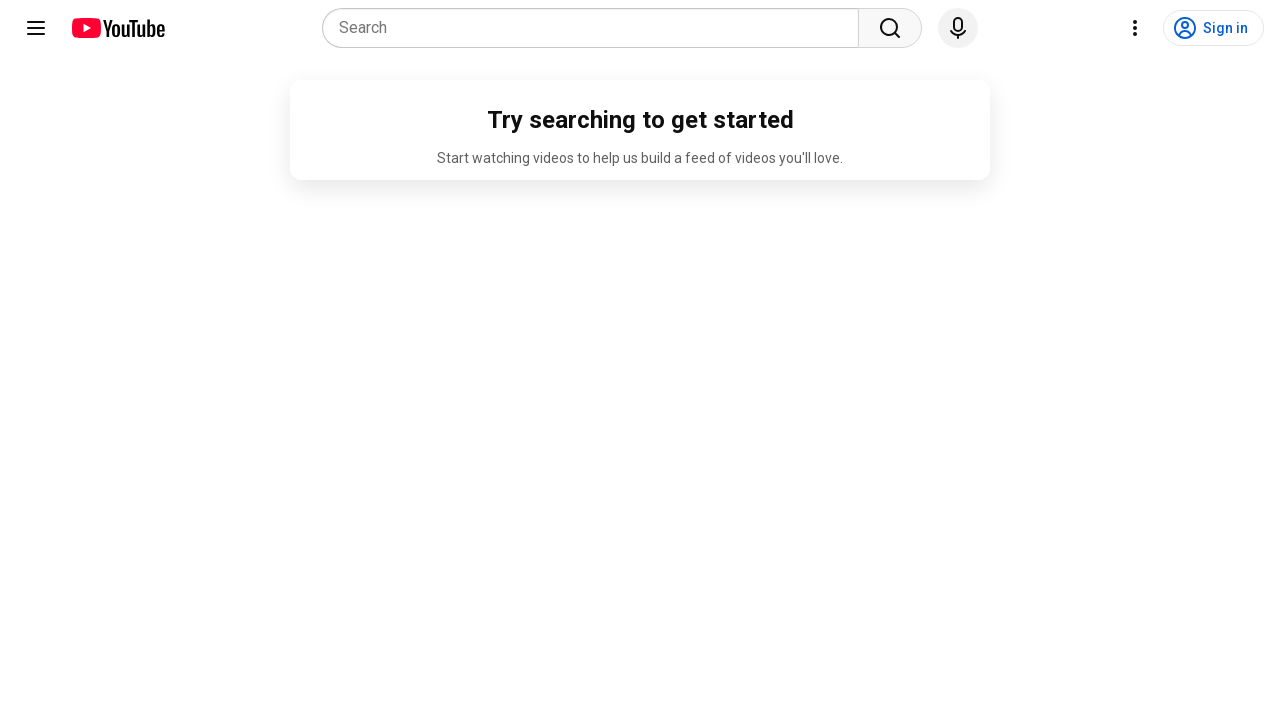

Navigated to YouTube.com
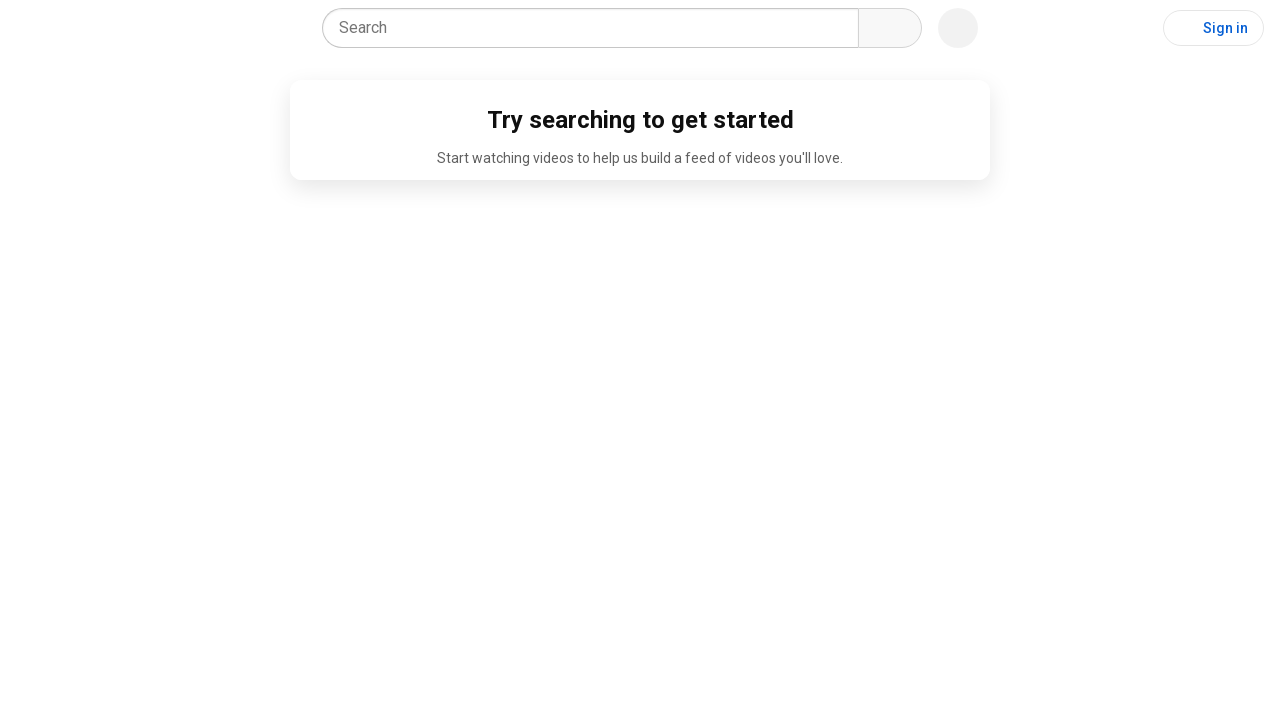

Waited for page DOM to fully load
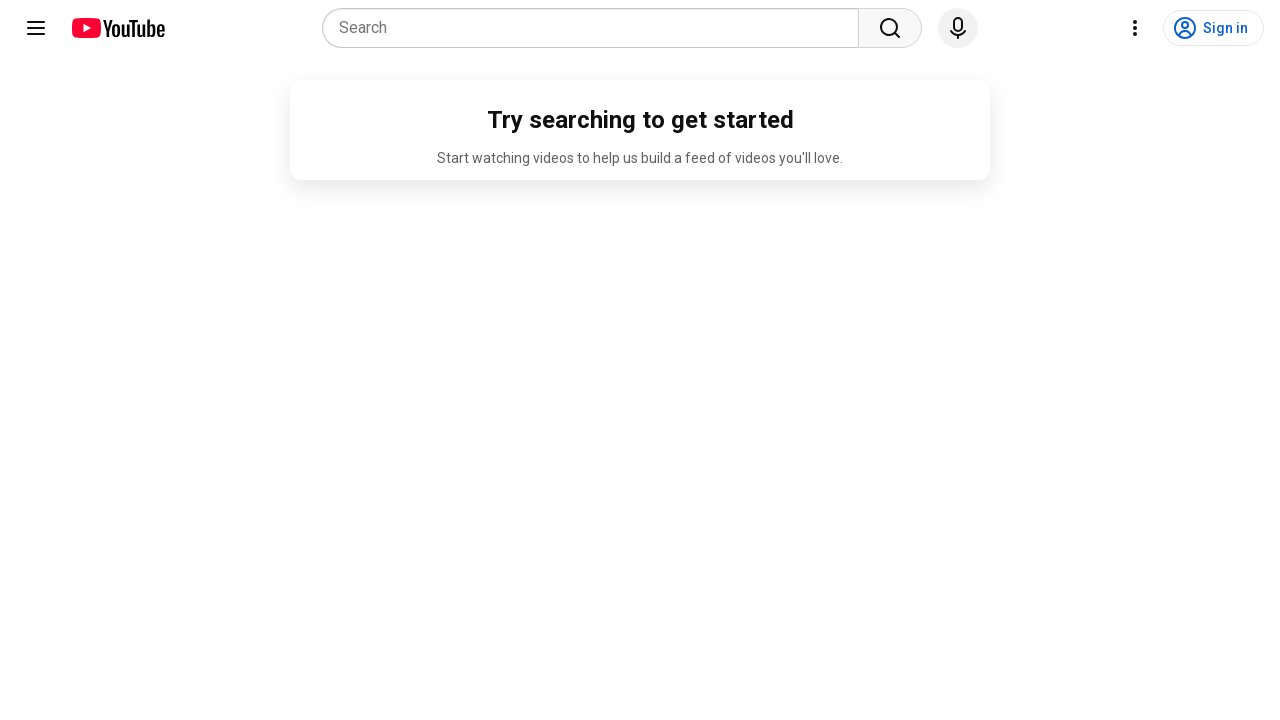

Retrieved page title: YouTube
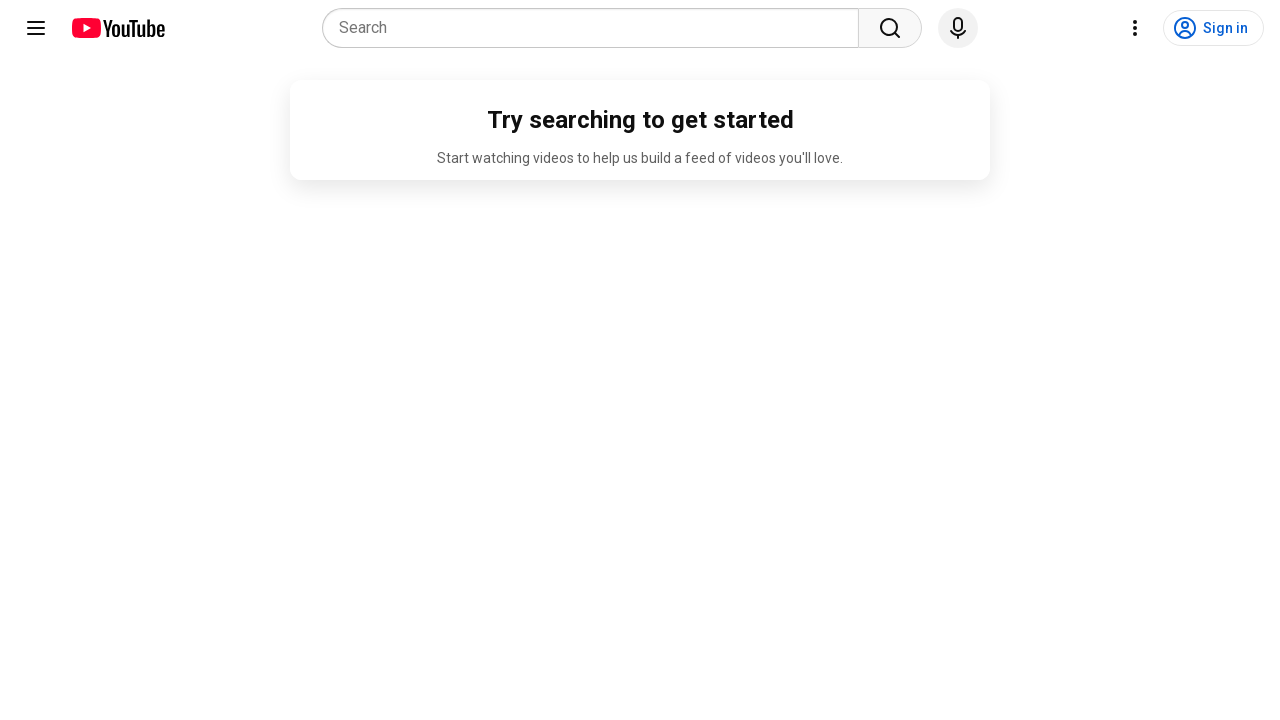

Printed page title to console
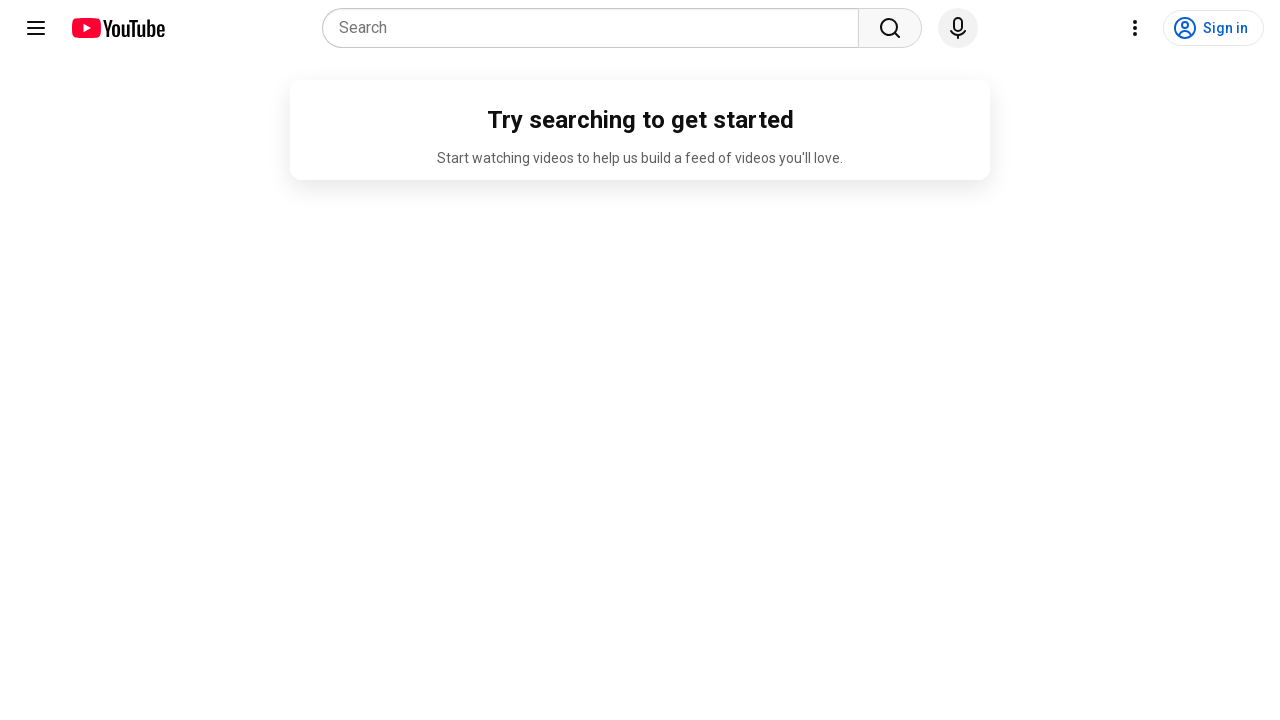

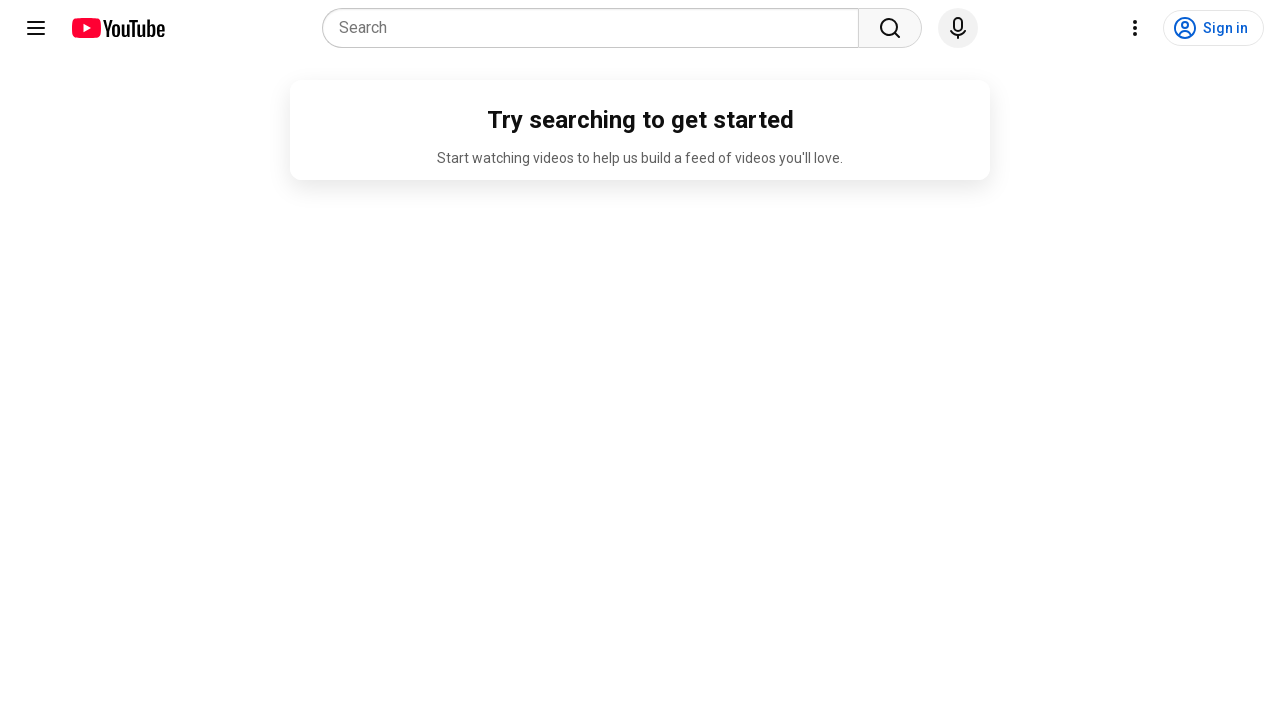